Tests ad form submission with special characters only in the city/region field to verify validation behavior.

Starting URL: https://elenta.lt/patalpinti/ivesti-informacija?categoryId=AutoMoto_Automobiliai&actionId=Siulo&returnurl=%2F

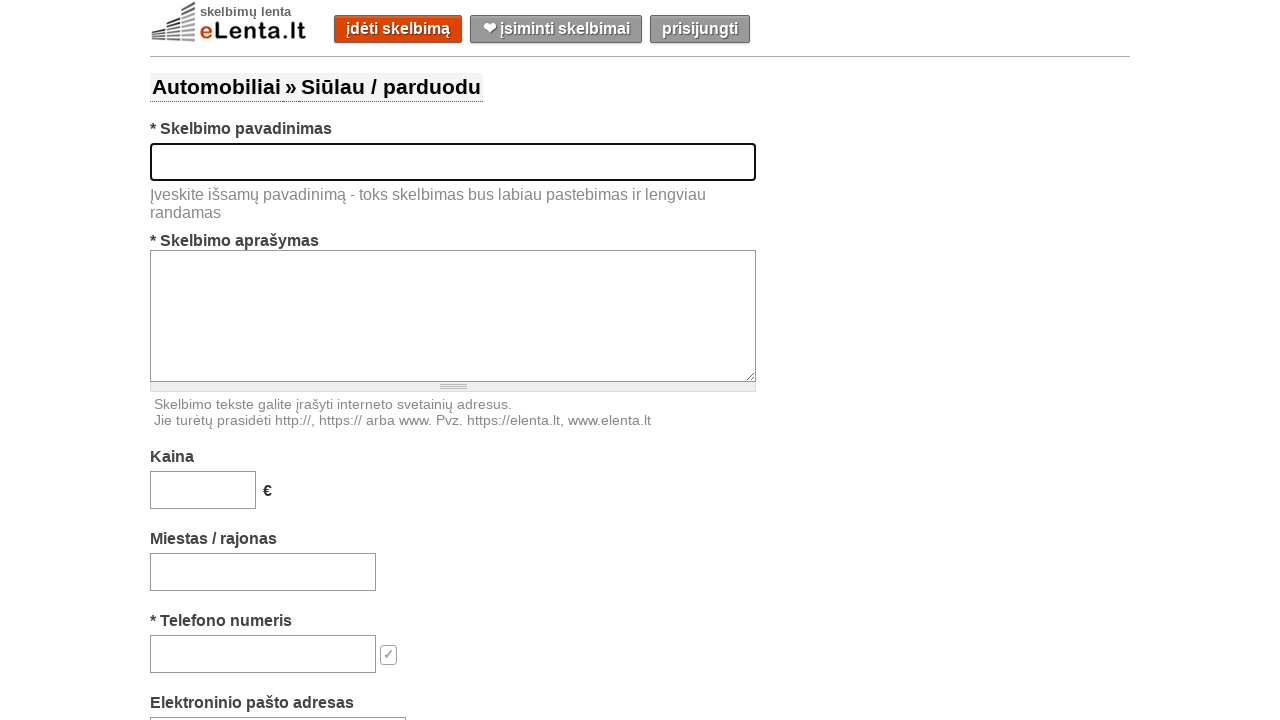

Filled title field with 'Used Lada with golden rims' on #title
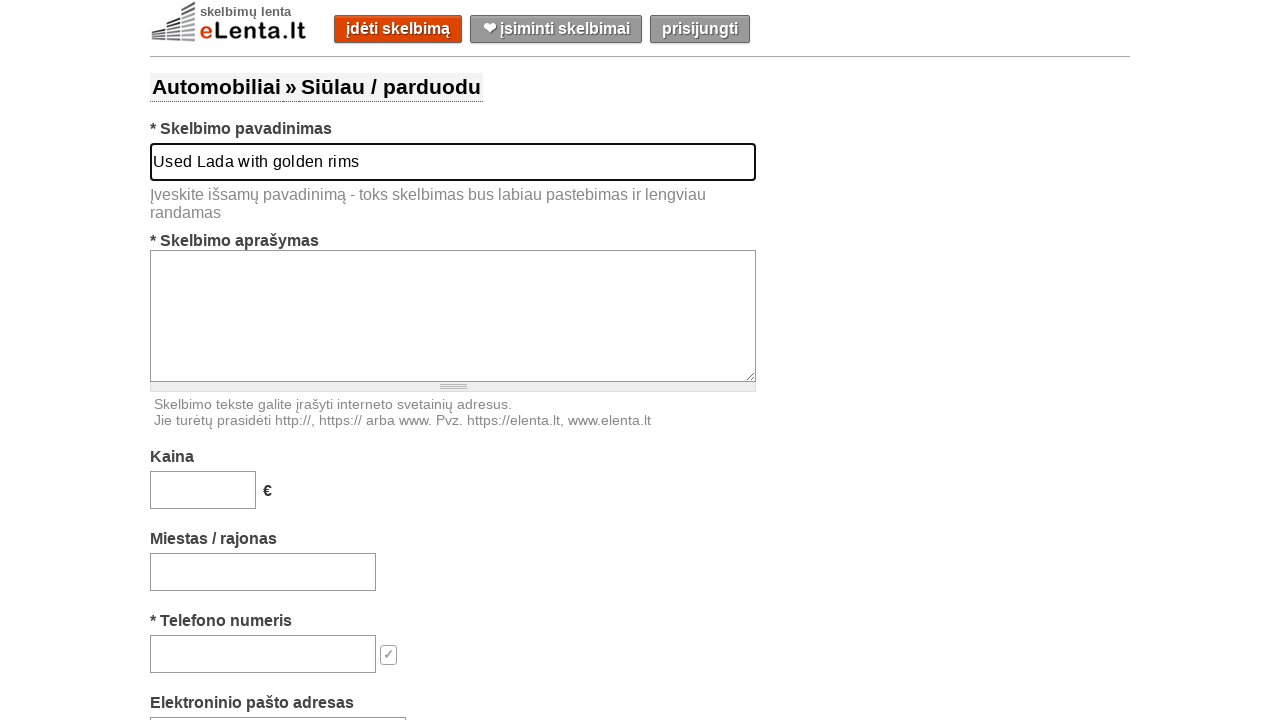

Filled description field with car details on #text
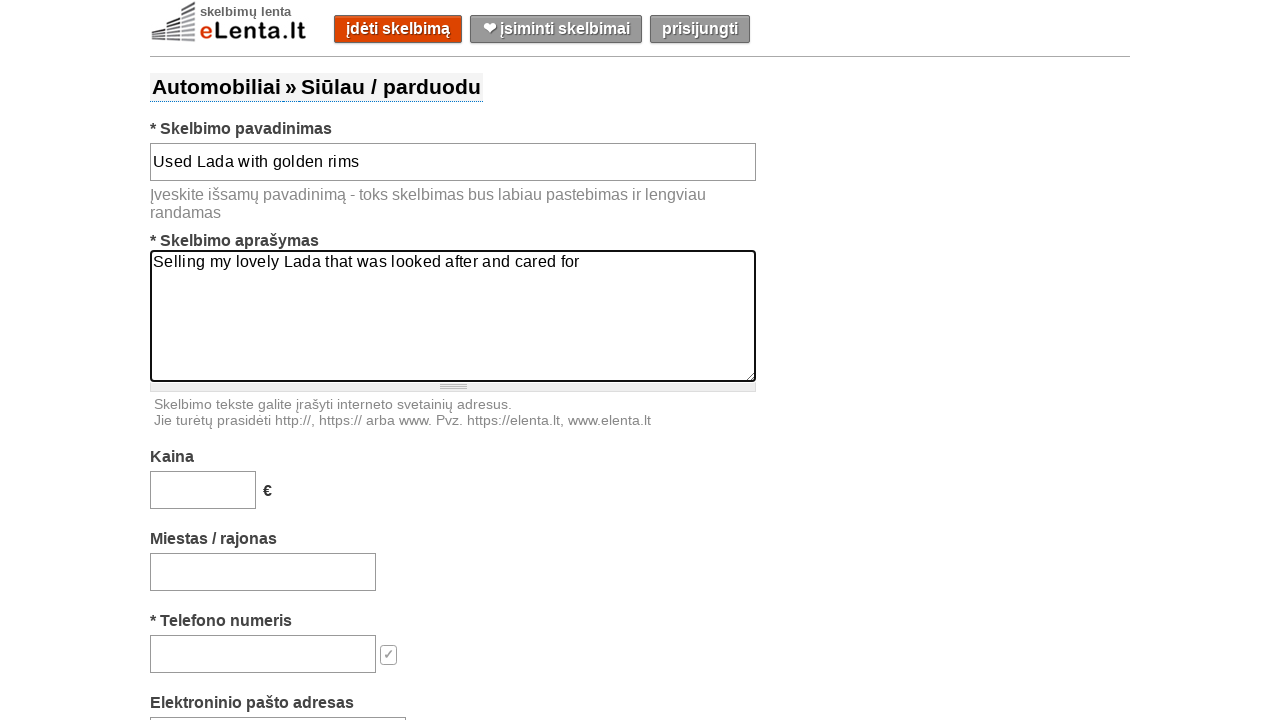

Filled price field with '15000' on #price
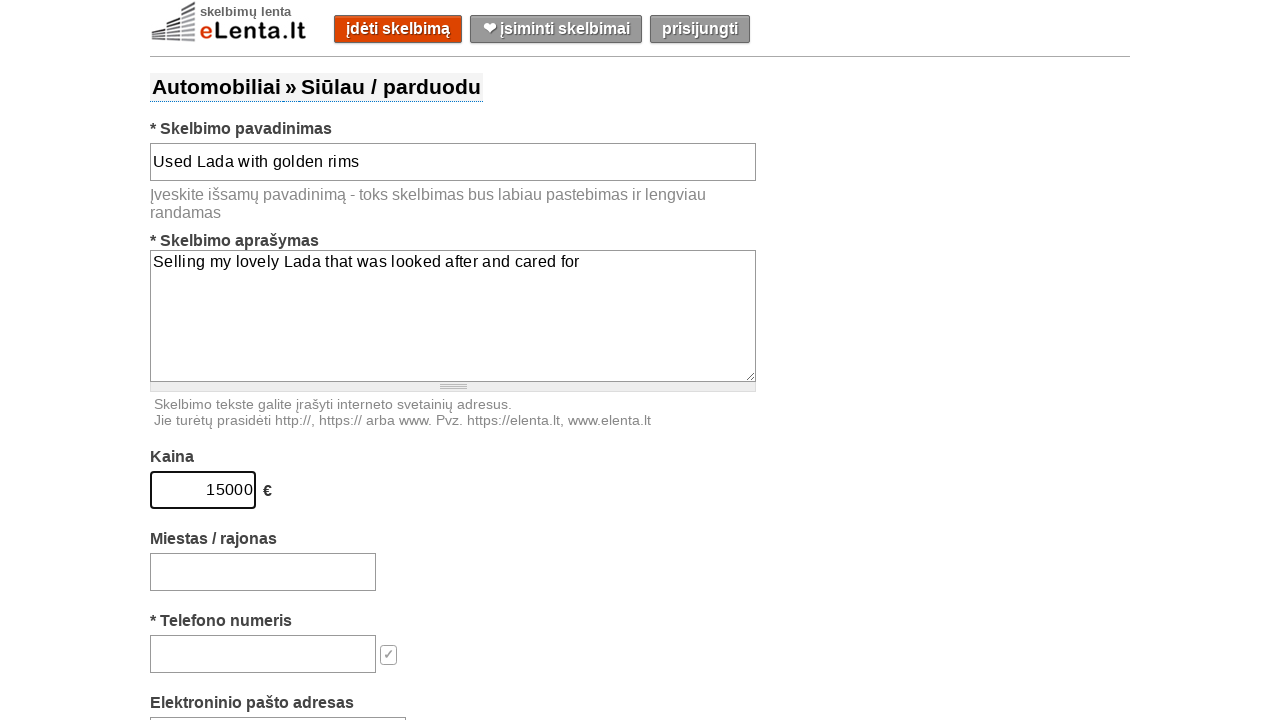

Filled city/region field with special characters only '^&*()_+-=' on #location-search-box
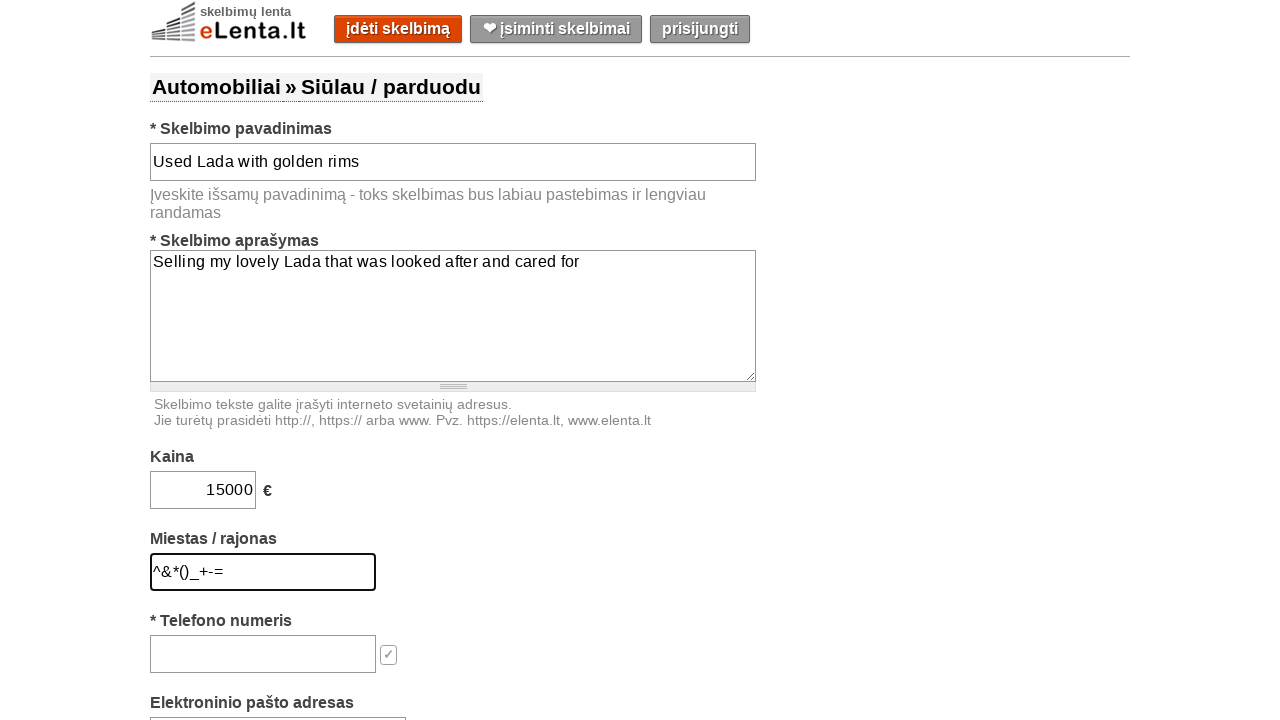

Filled phone field with '37061072845' on #phone
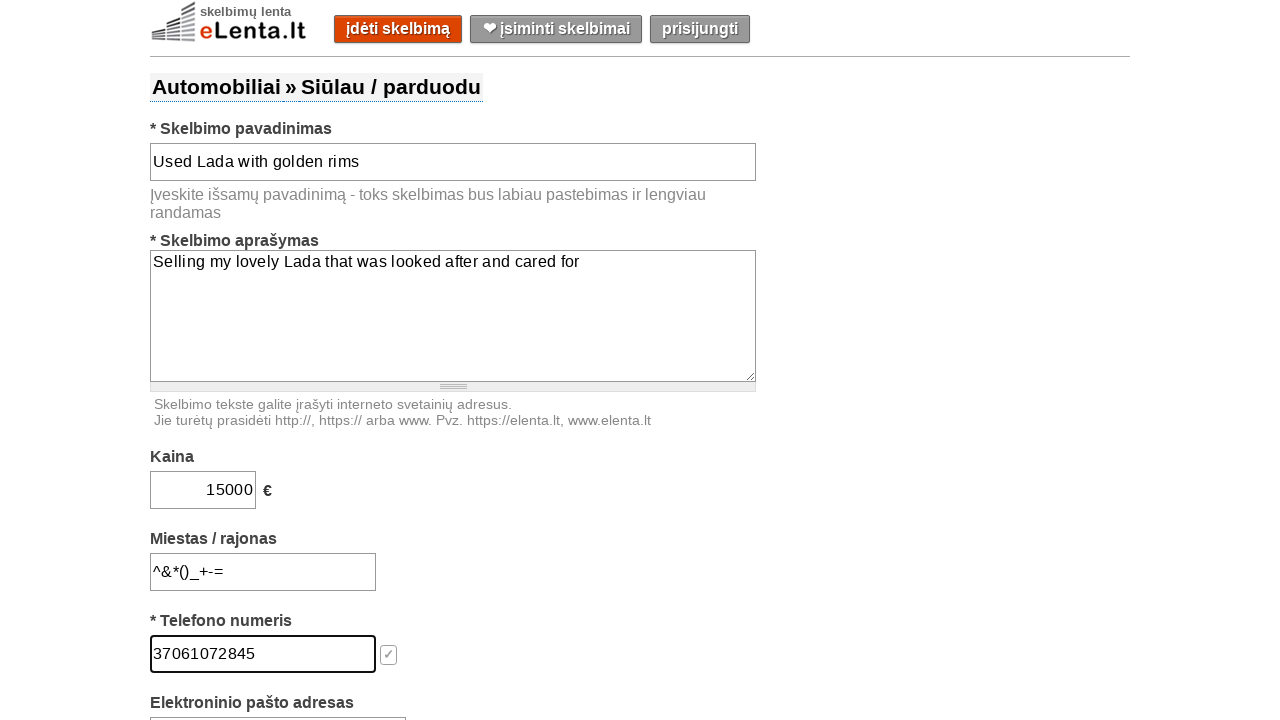

Filled email field with 'ThomasShelby@gmail.com' on #email
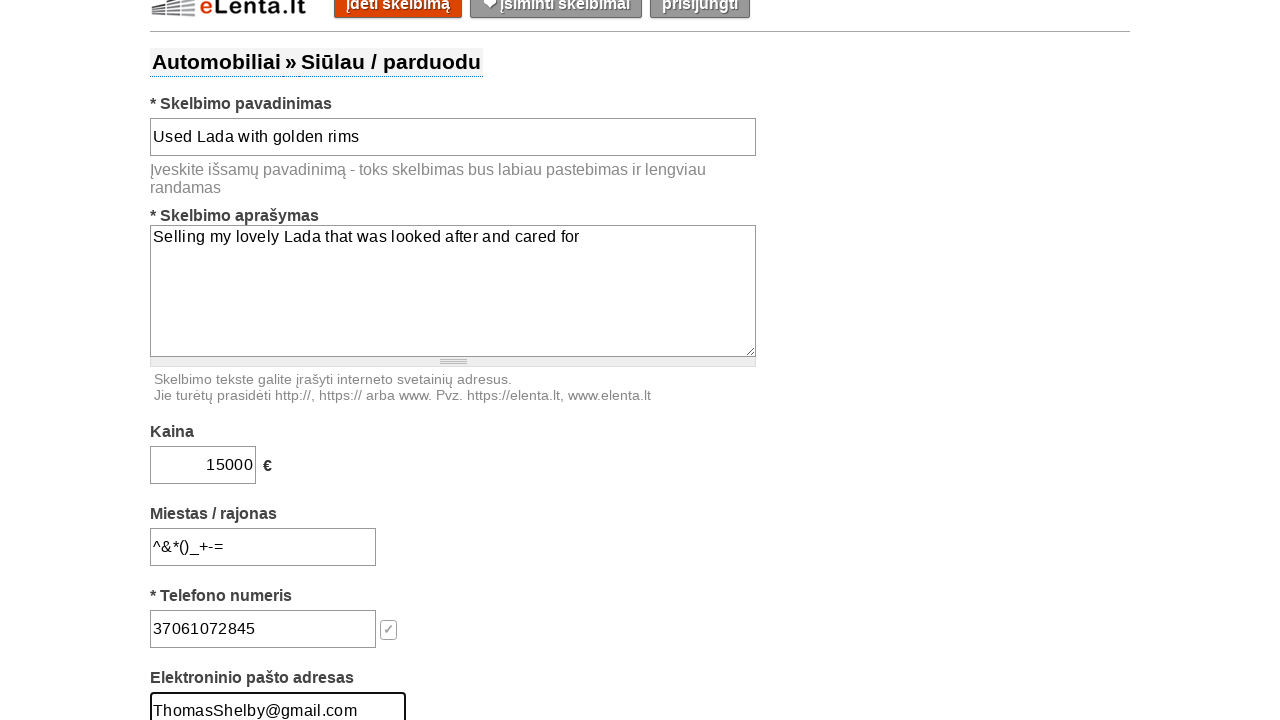

Clicked submit button to submit ad form with special characters in city/region field at (659, 360) on #submit-button
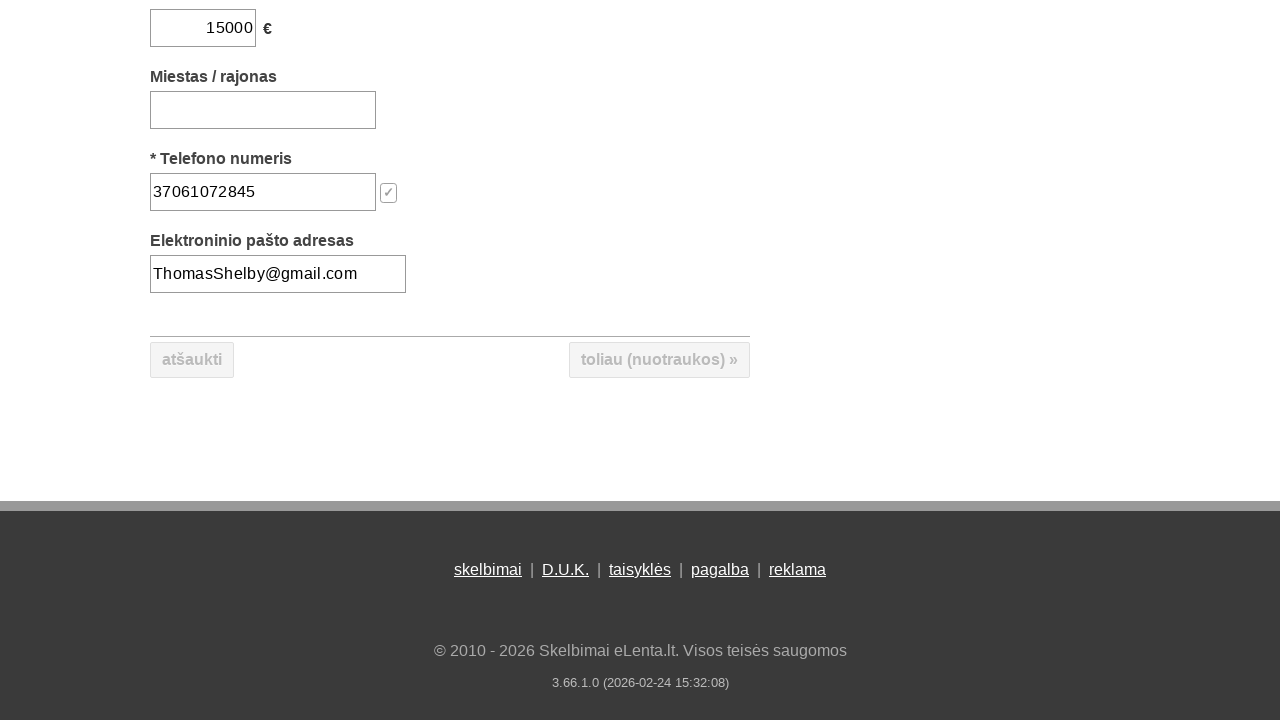

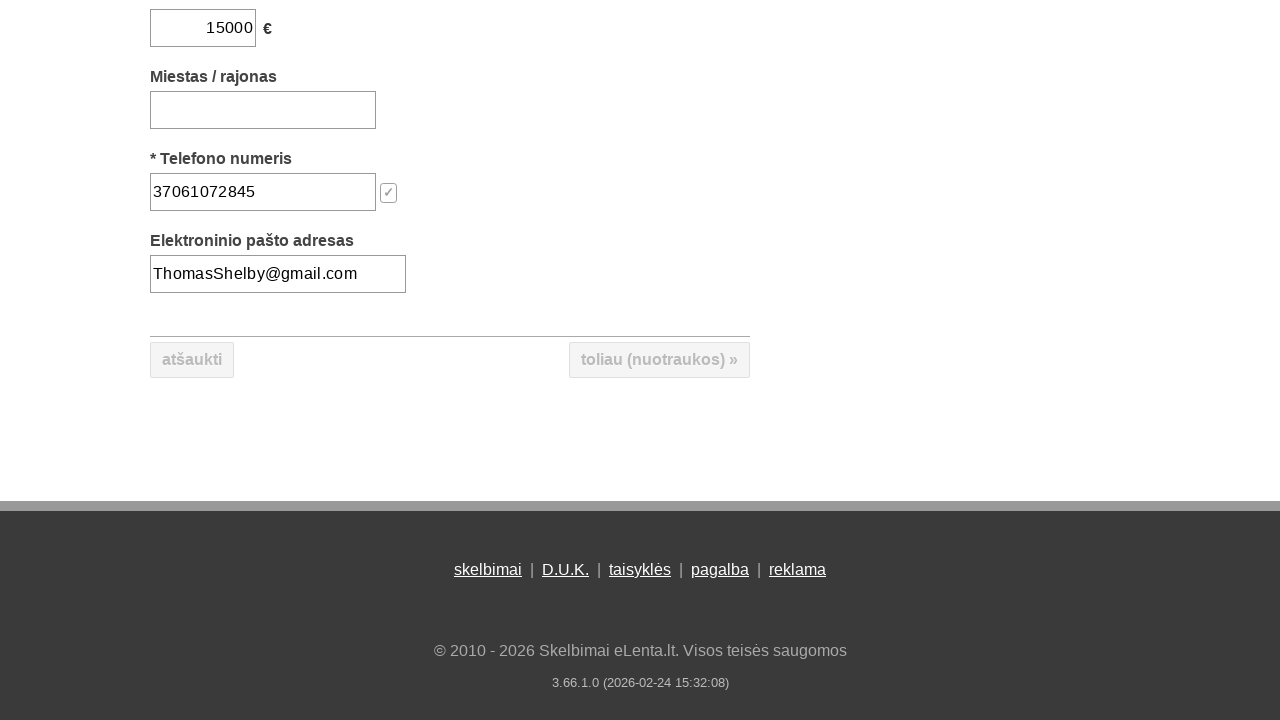